Tests that the initial font size value remains consistent by navigating to settings multiple times and verifying the font size slider value stays the same

Starting URL: https://hkbus.app/en/

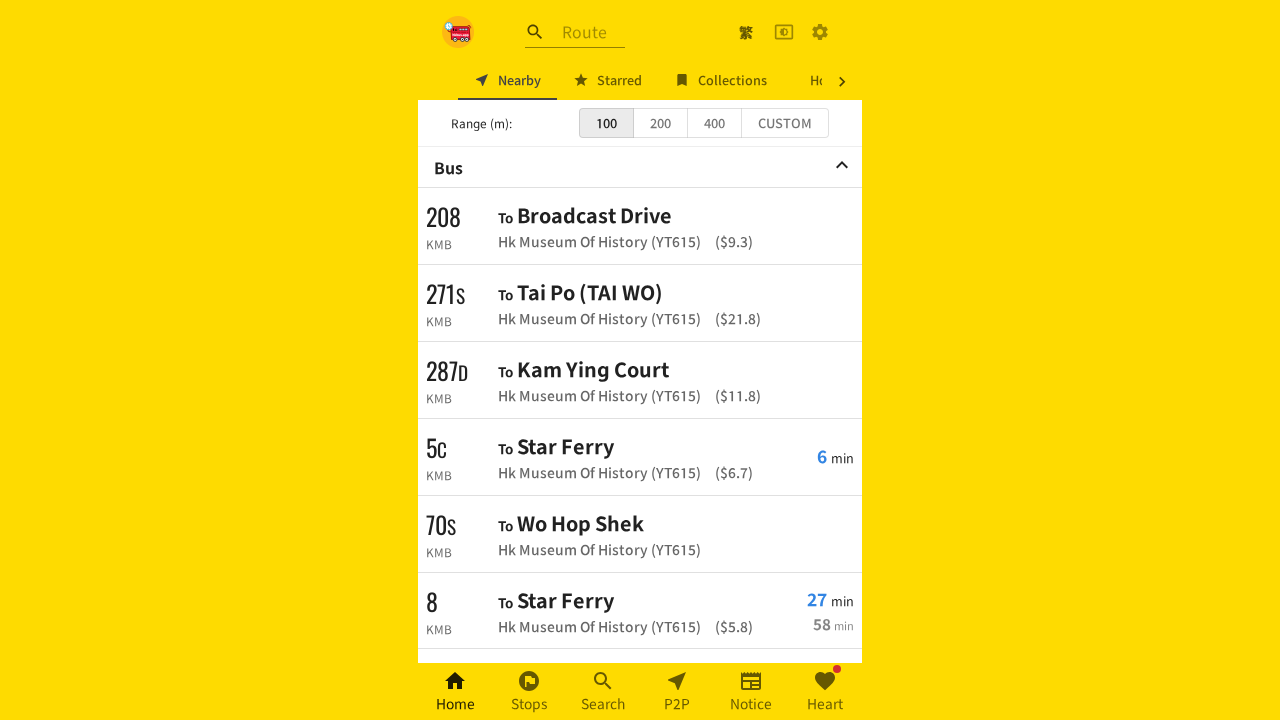

Clicked settings icon button at (820, 32) on xpath=//a[contains(@class,'MuiButtonBase-root MuiIconButton-root')]
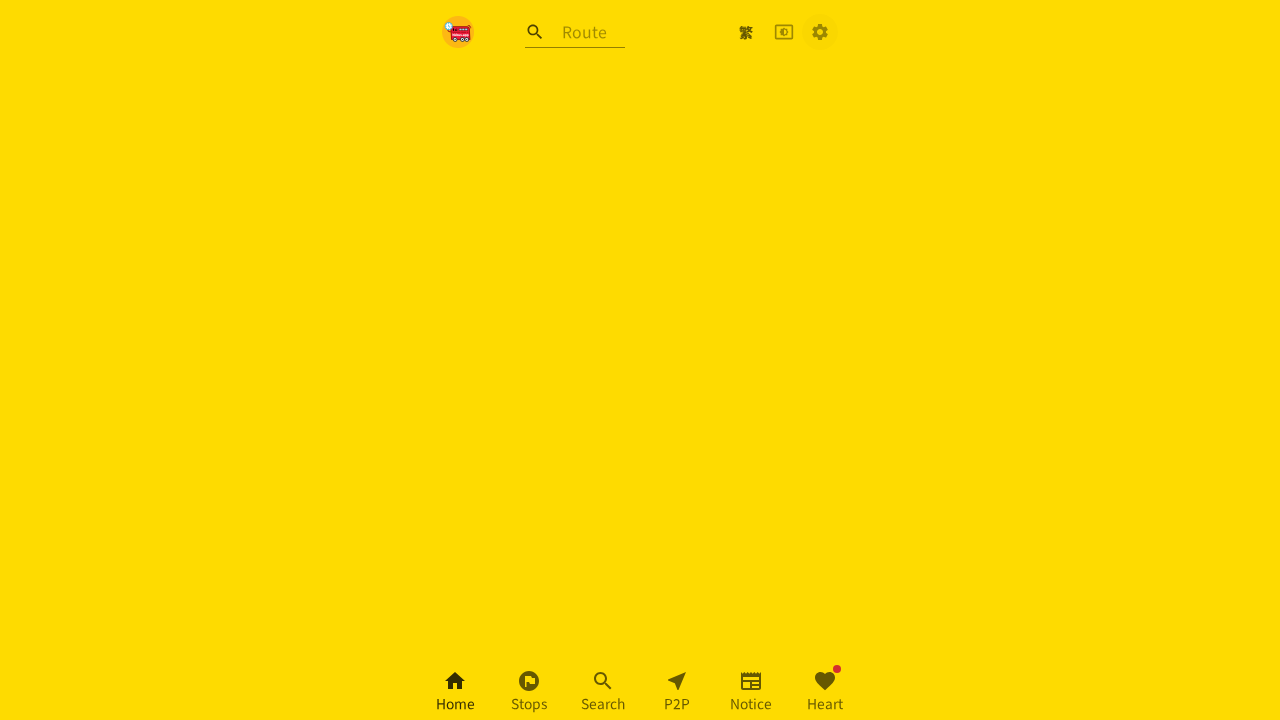

Waited 2 seconds for settings menu to load
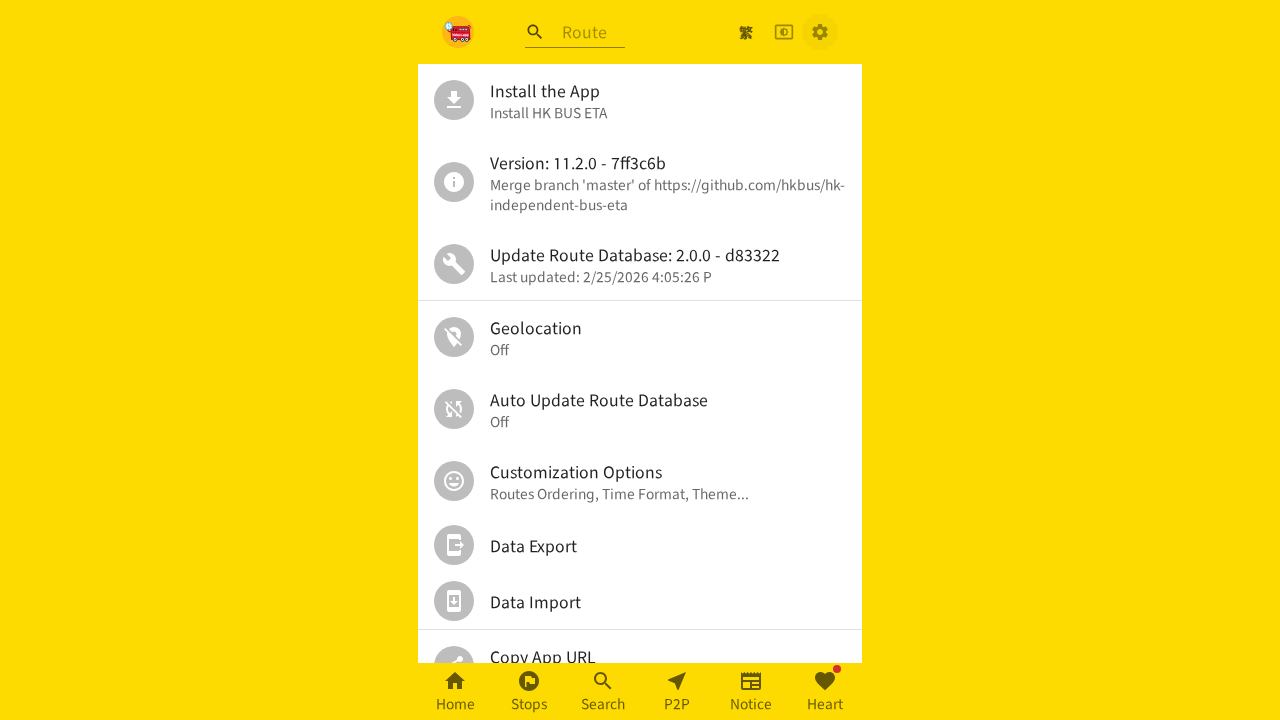

Clicked personal settings option at (640, 481) on //*[@id="root"]/div/div[2]/div/ul/div[6]
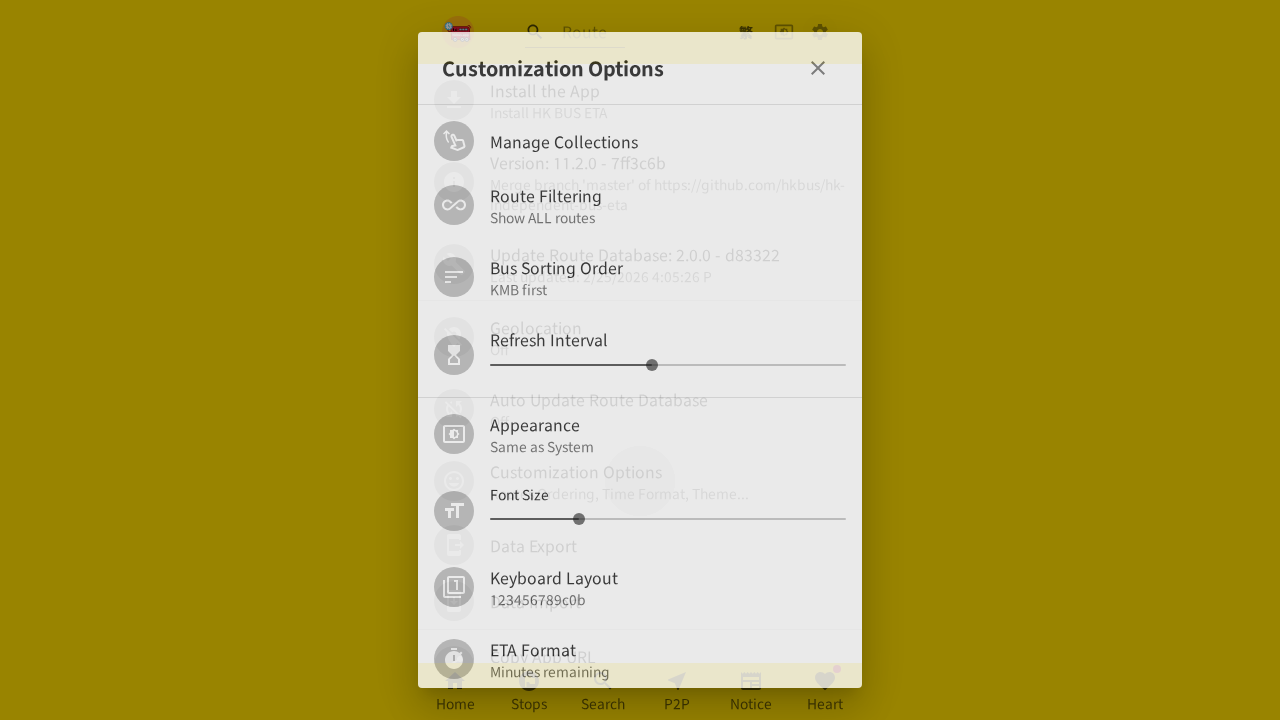

Waited 2 seconds for personal settings to load
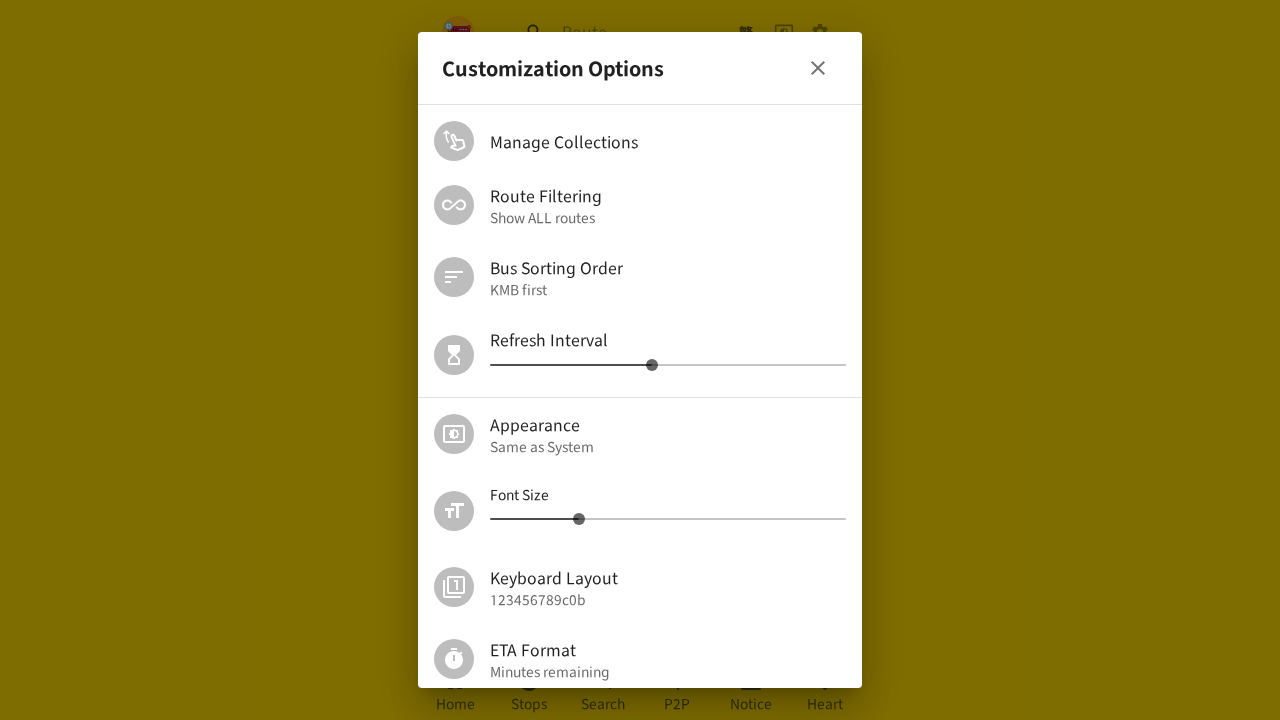

Retrieved initial font size value: 14
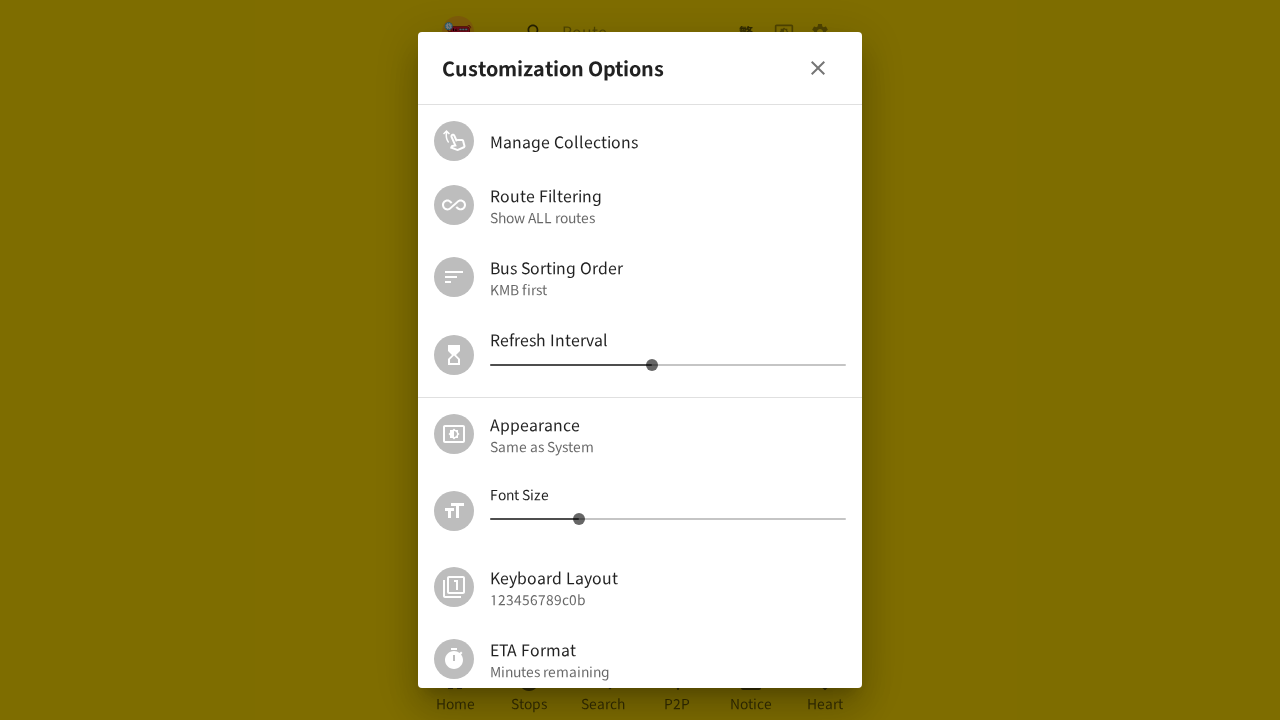

Navigated back to main page (iteration 1)
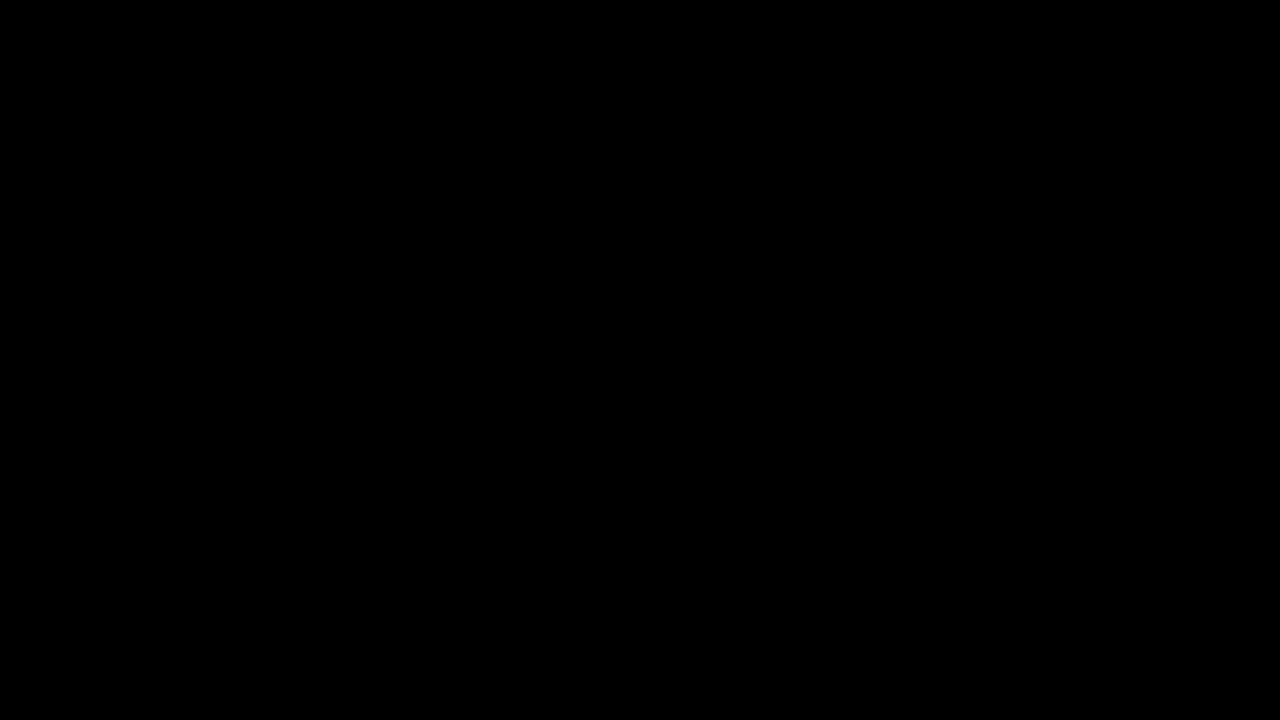

Waited 5 seconds for main page to load (iteration 1)
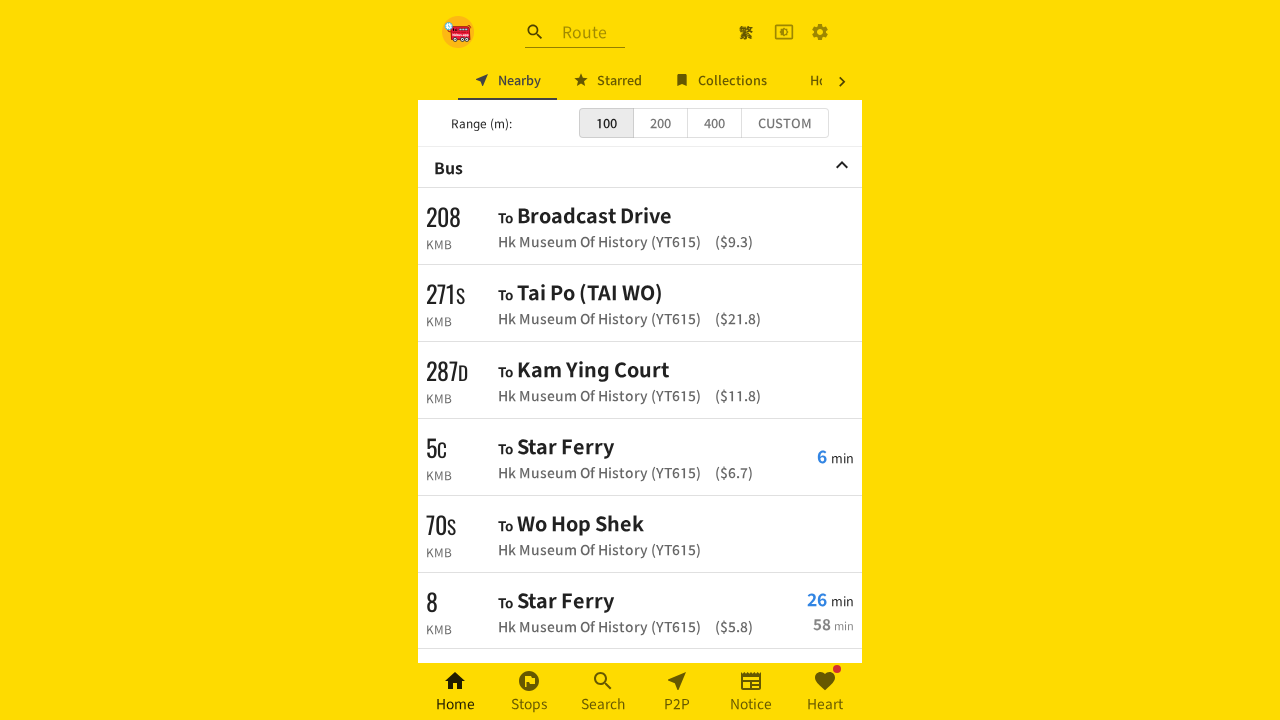

Clicked settings icon button (iteration 1) at (820, 32) on xpath=//a[contains(@class,'MuiButtonBase-root MuiIconButton-root')]
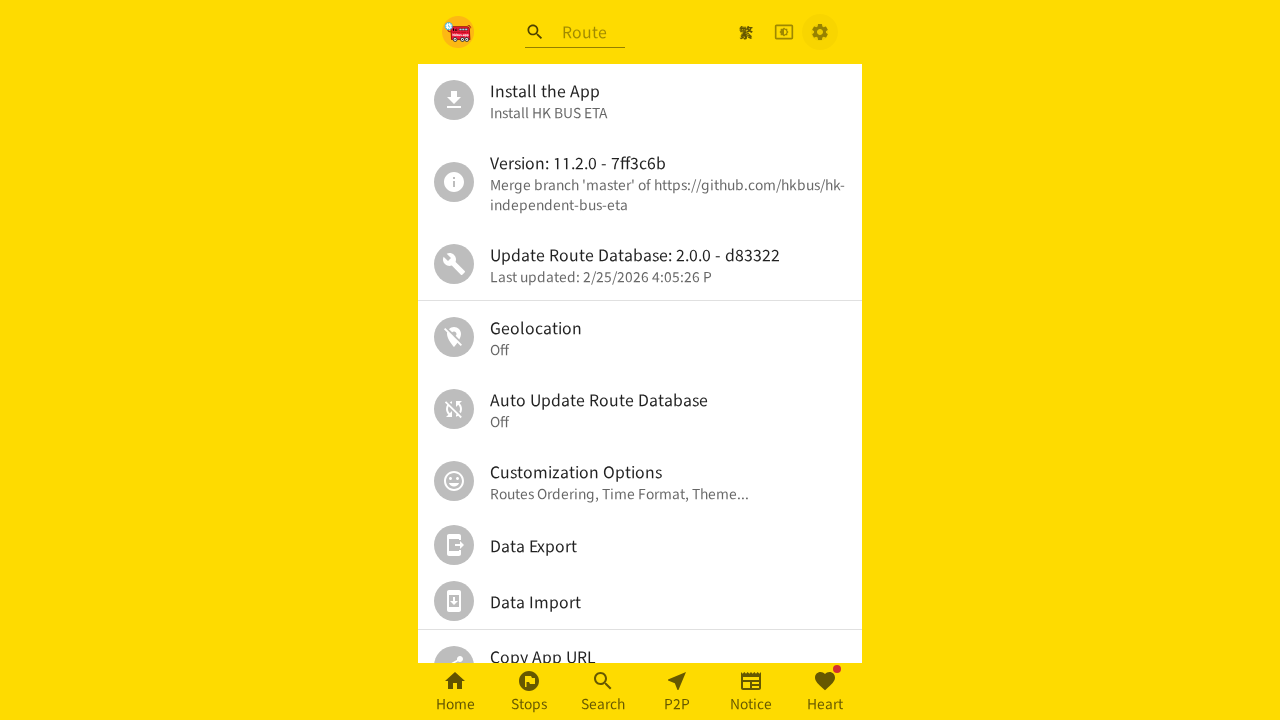

Waited 2 seconds for settings menu to load (iteration 1)
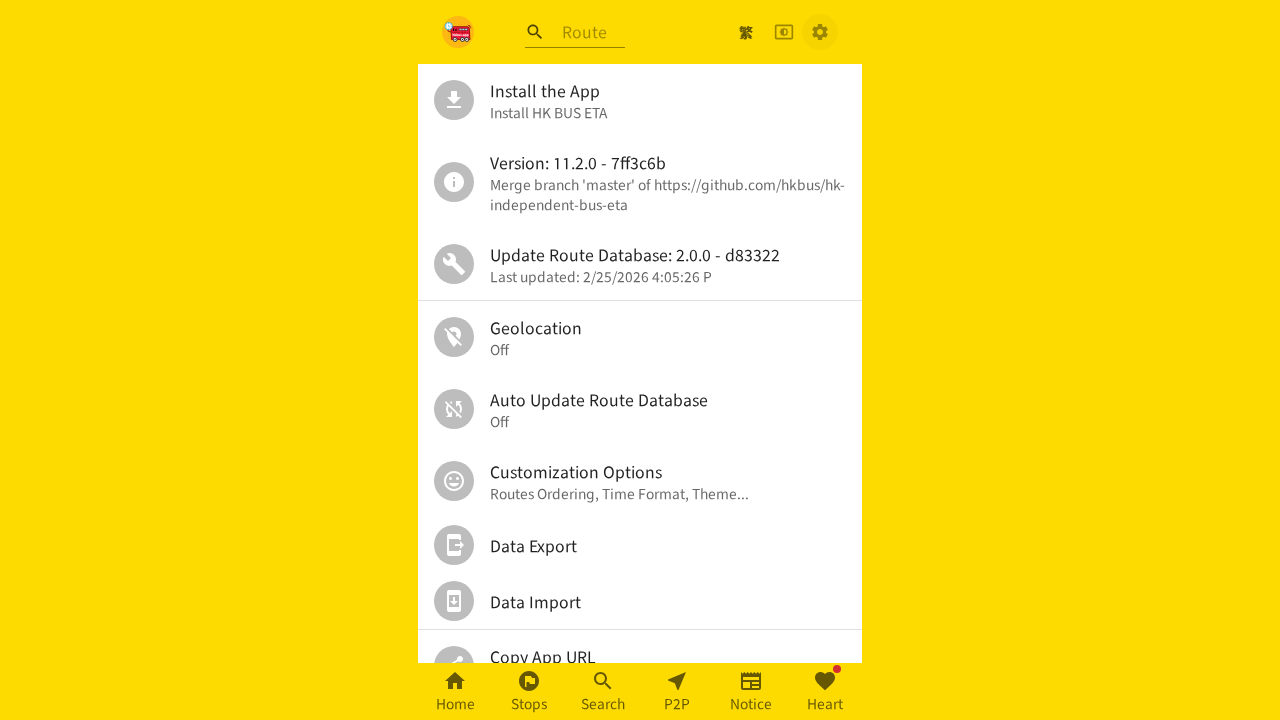

Clicked personal settings option (iteration 1) at (640, 481) on //*[@id="root"]/div/div[2]/div/ul/div[6]
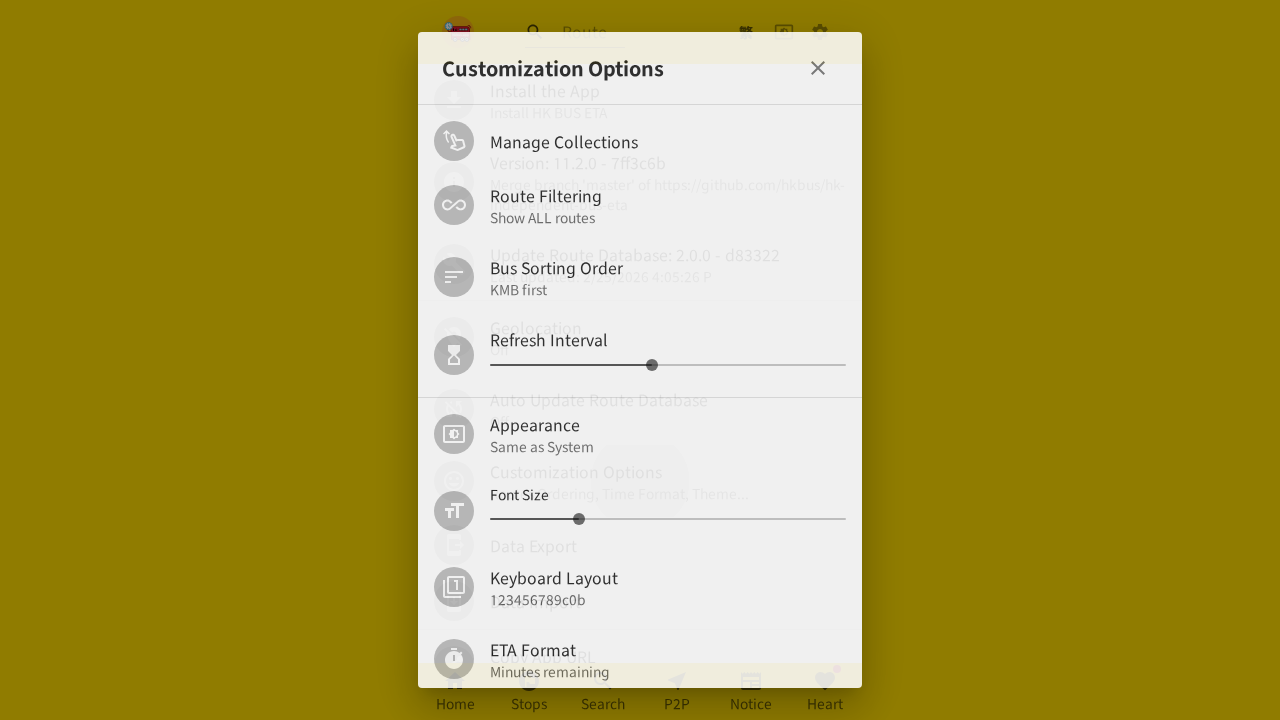

Waited 2 seconds for personal settings to load (iteration 1)
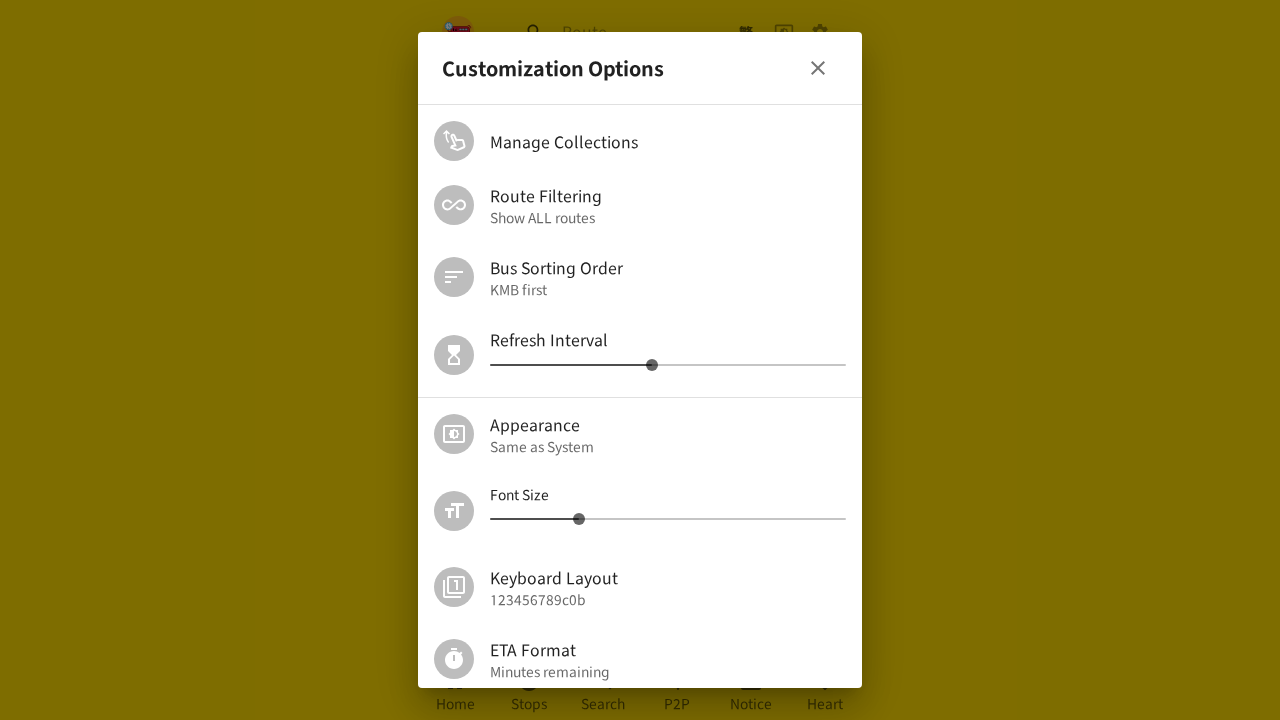

Retrieved font size value for iteration 1: 14
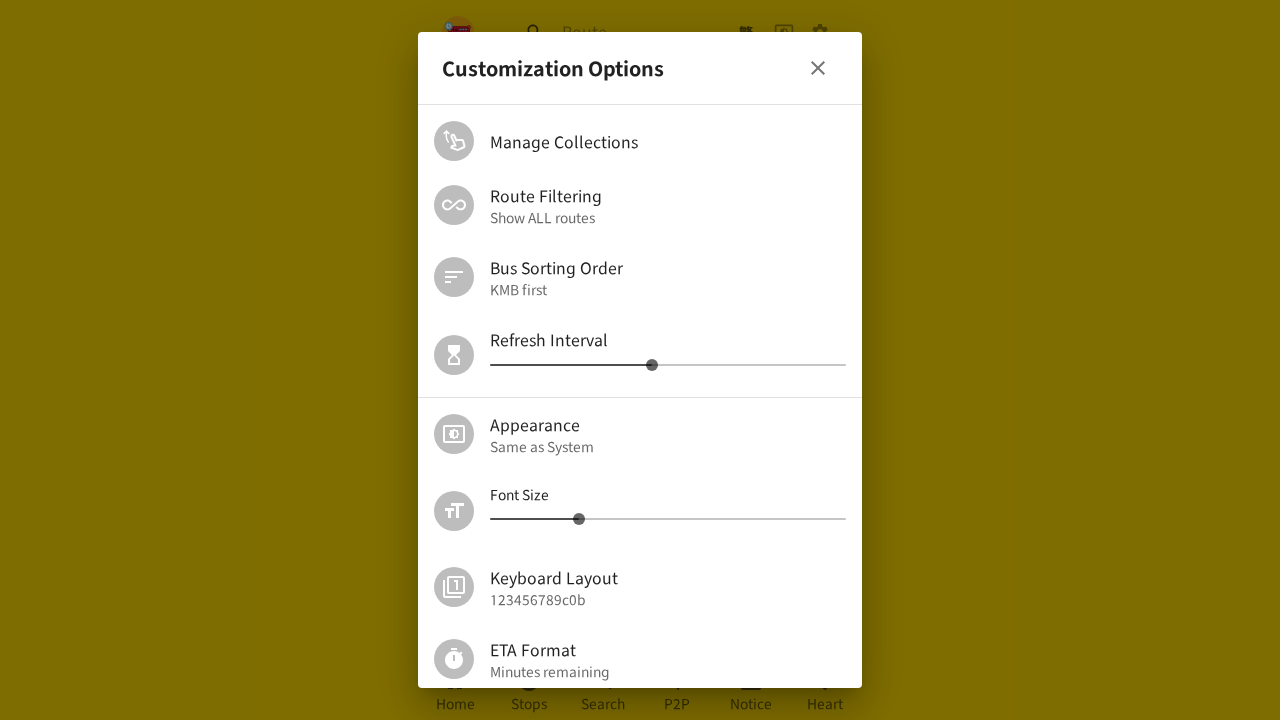

Navigated back to main page (iteration 2)
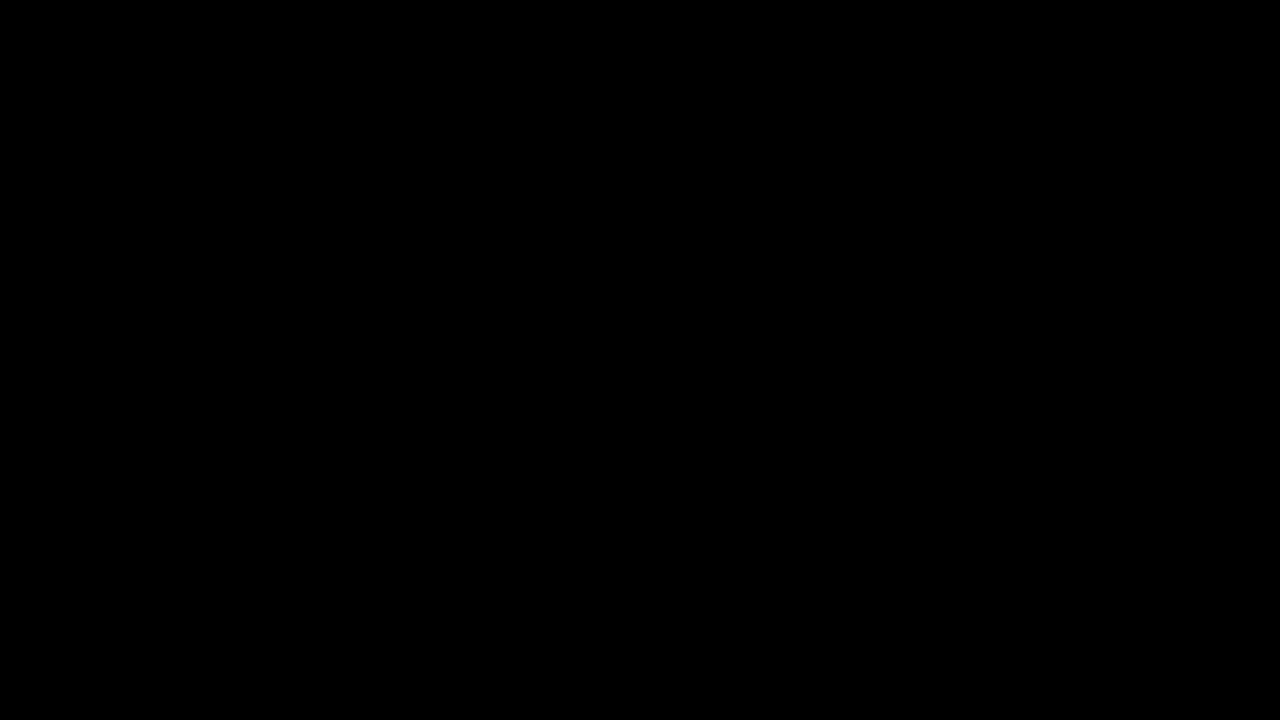

Waited 5 seconds for main page to load (iteration 2)
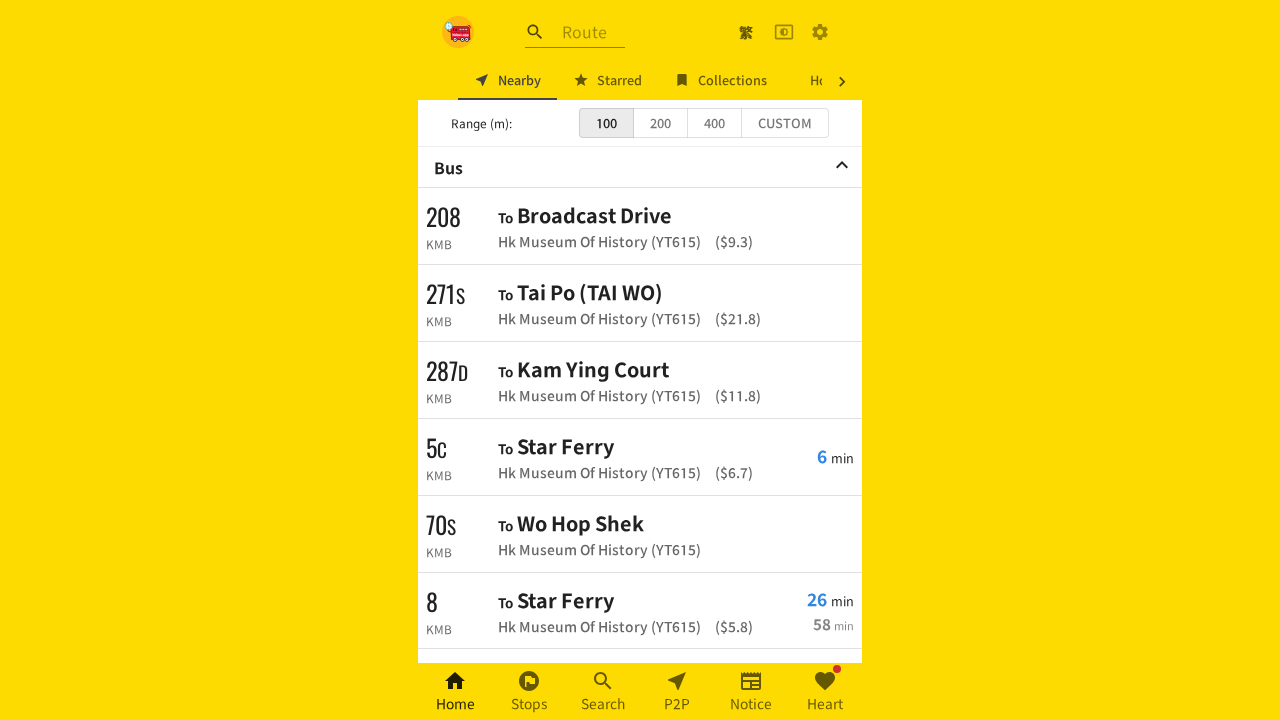

Clicked settings icon button (iteration 2) at (820, 32) on xpath=//a[contains(@class,'MuiButtonBase-root MuiIconButton-root')]
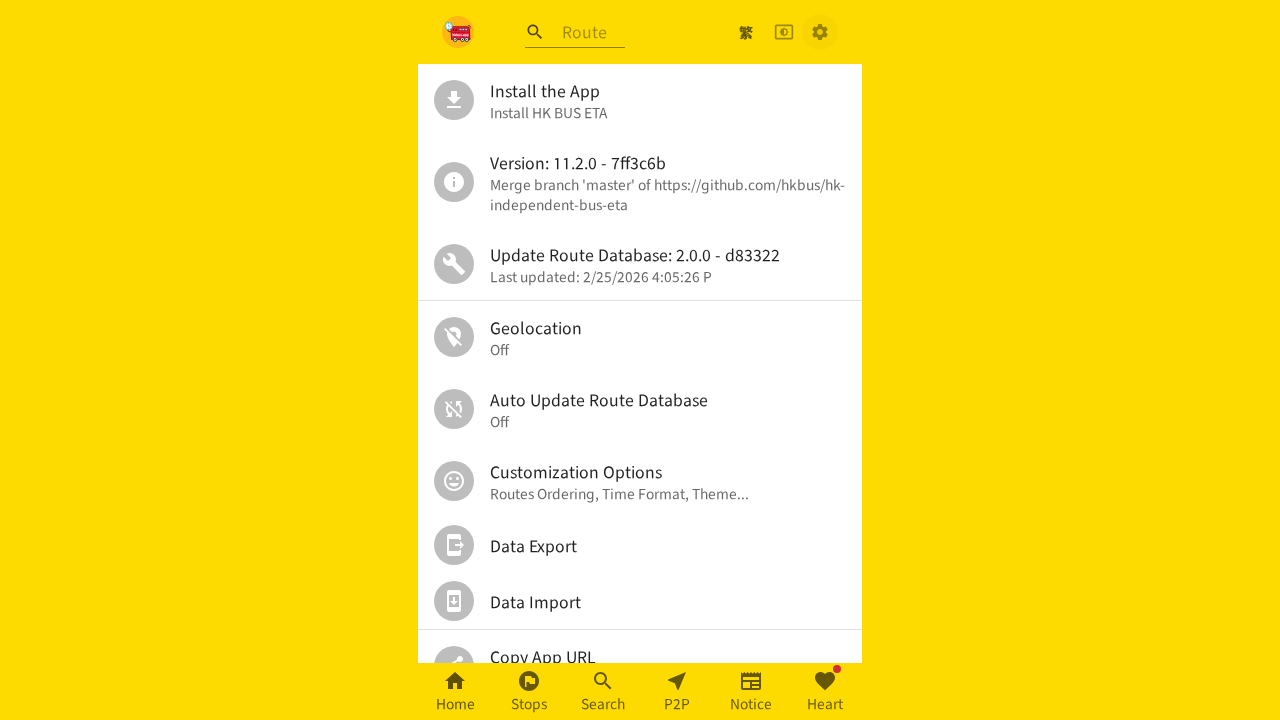

Waited 2 seconds for settings menu to load (iteration 2)
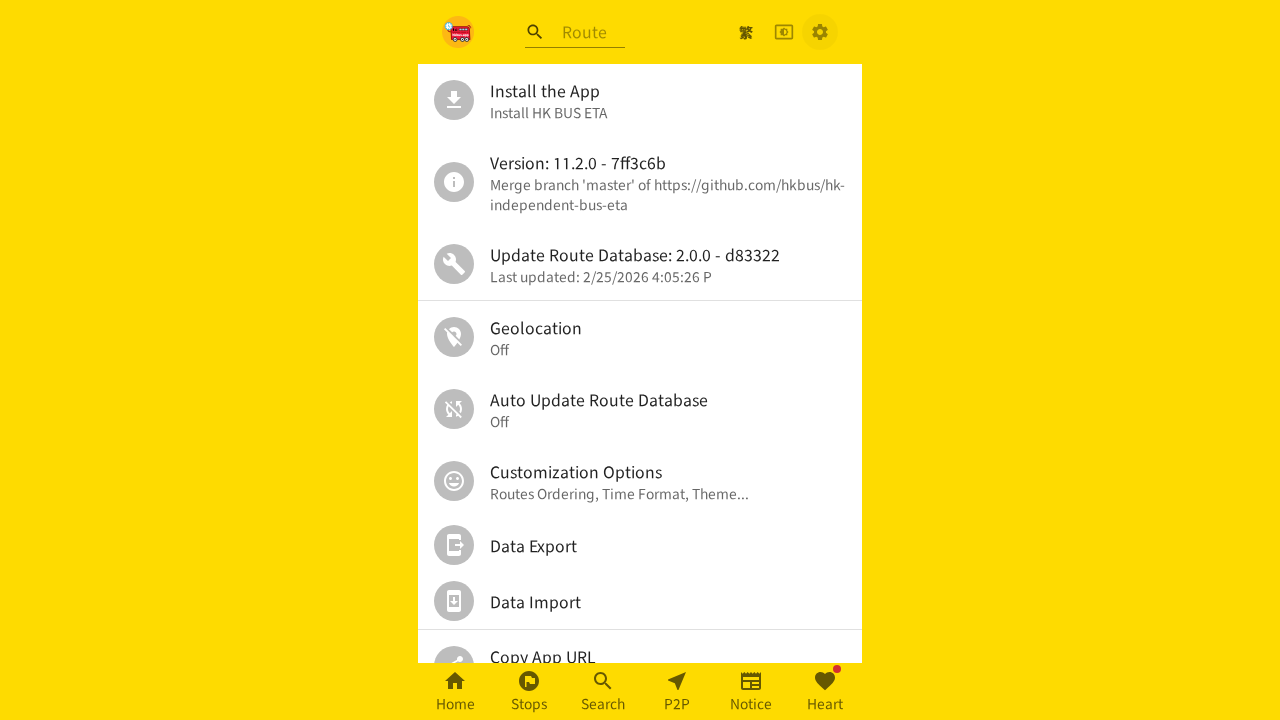

Clicked personal settings option (iteration 2) at (640, 481) on //*[@id="root"]/div/div[2]/div/ul/div[6]
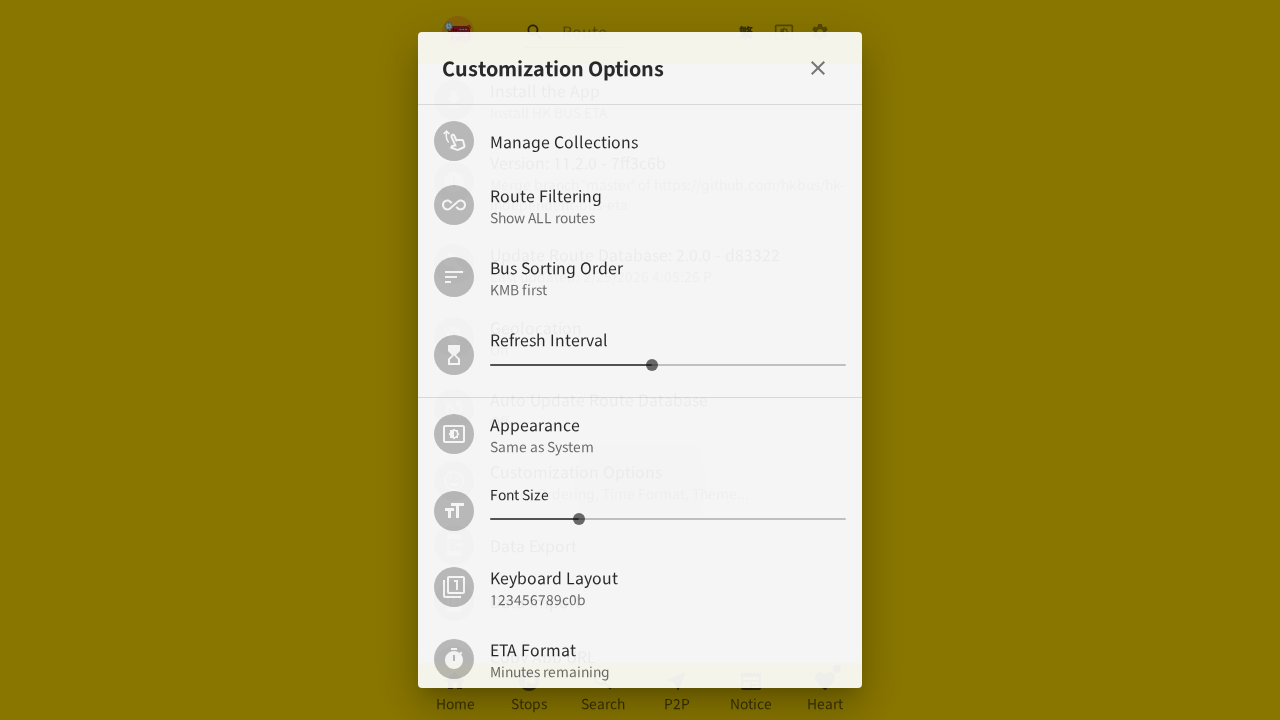

Waited 2 seconds for personal settings to load (iteration 2)
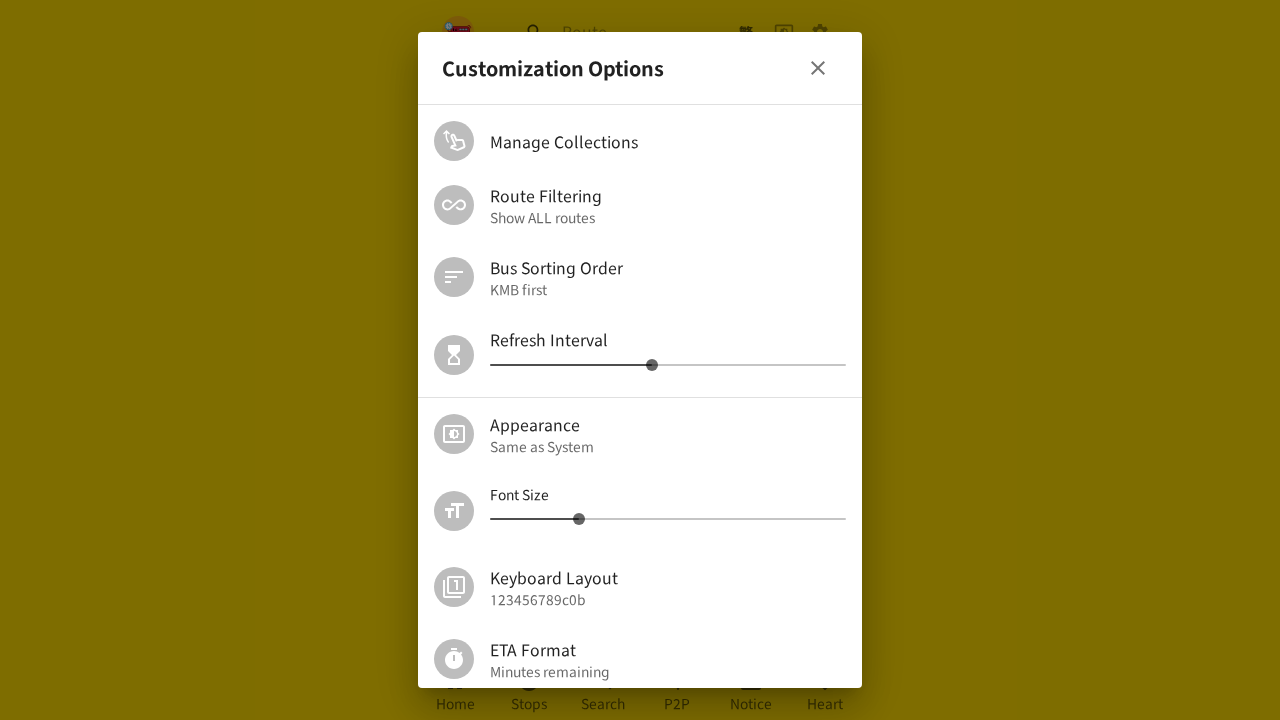

Retrieved font size value for iteration 2: 14
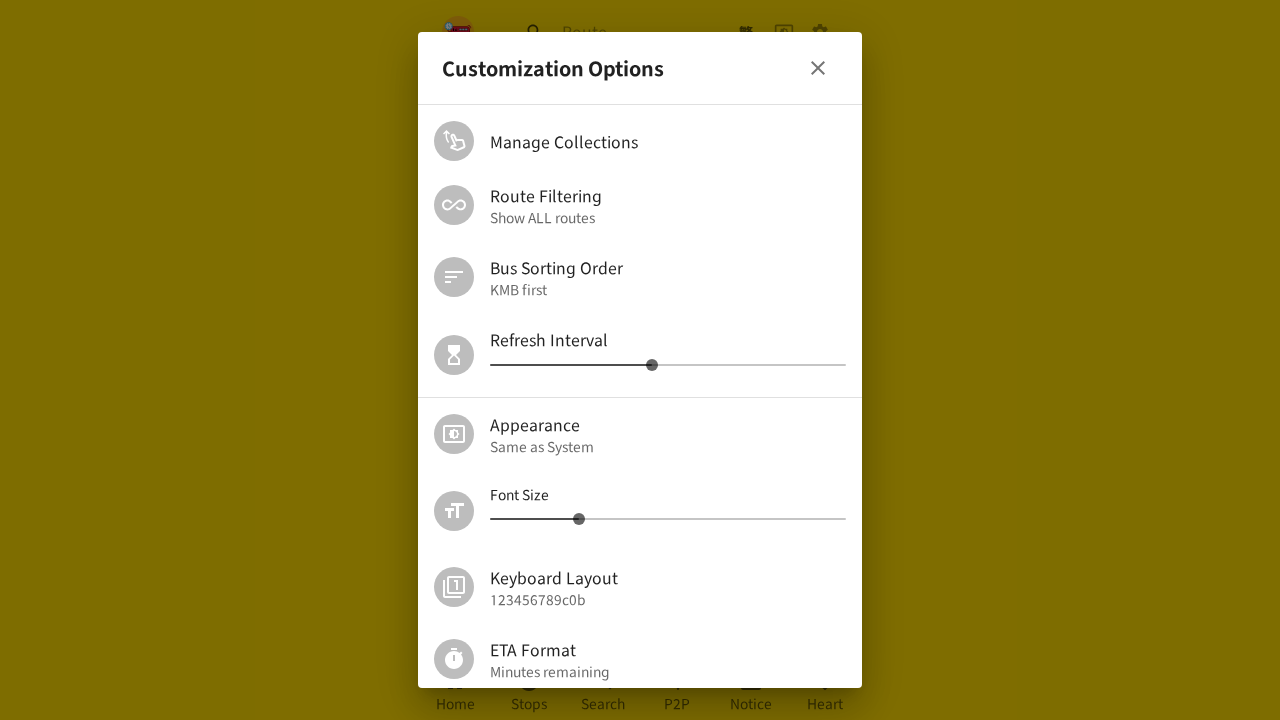

Navigated back to main page (iteration 3)
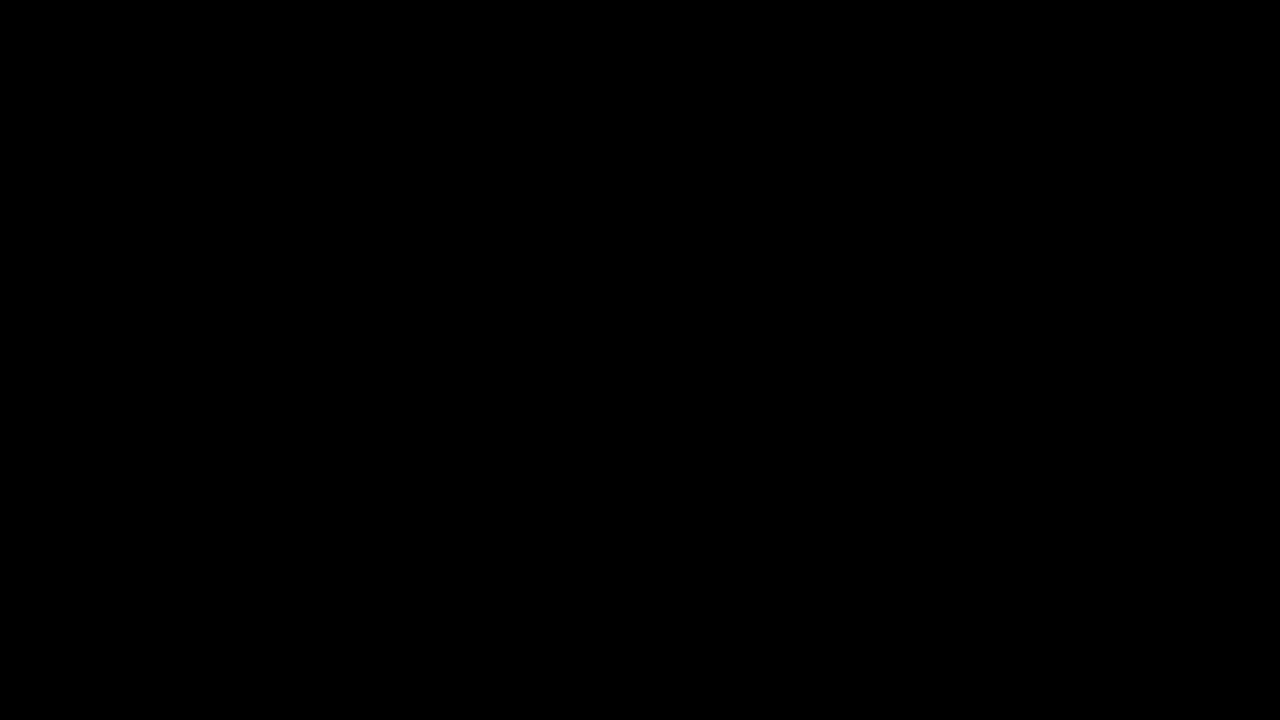

Waited 5 seconds for main page to load (iteration 3)
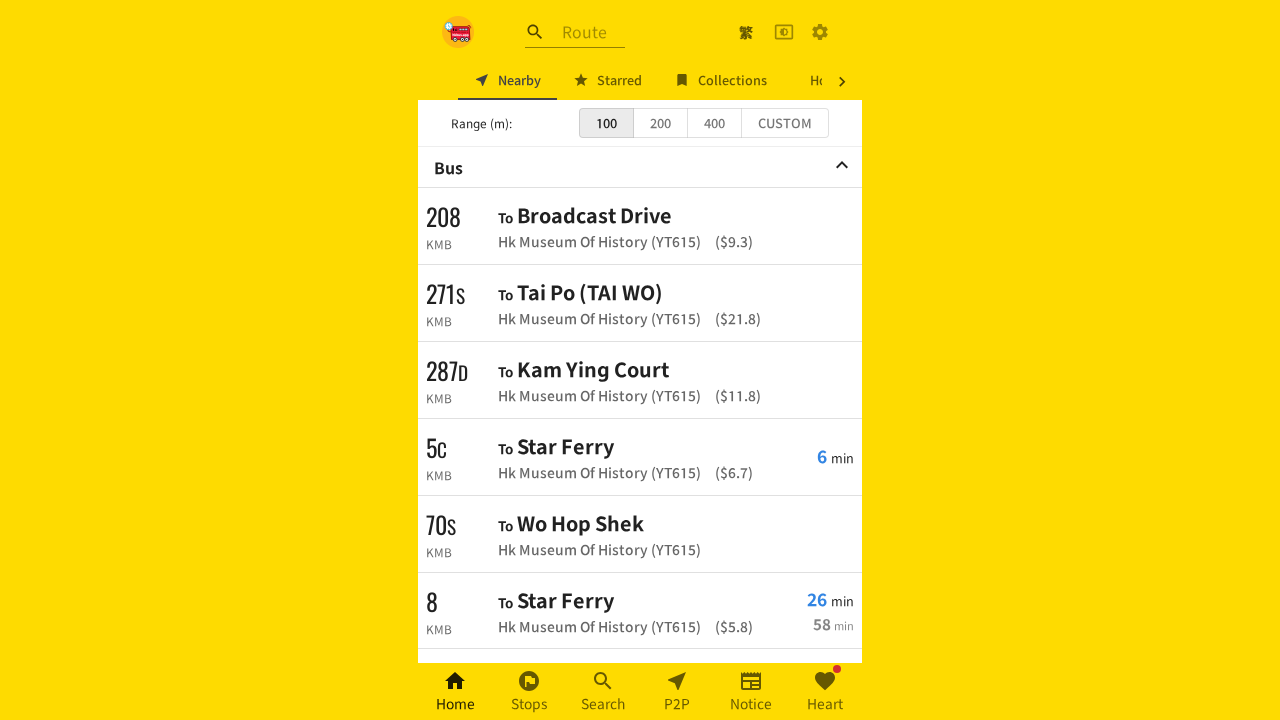

Clicked settings icon button (iteration 3) at (820, 32) on xpath=//a[contains(@class,'MuiButtonBase-root MuiIconButton-root')]
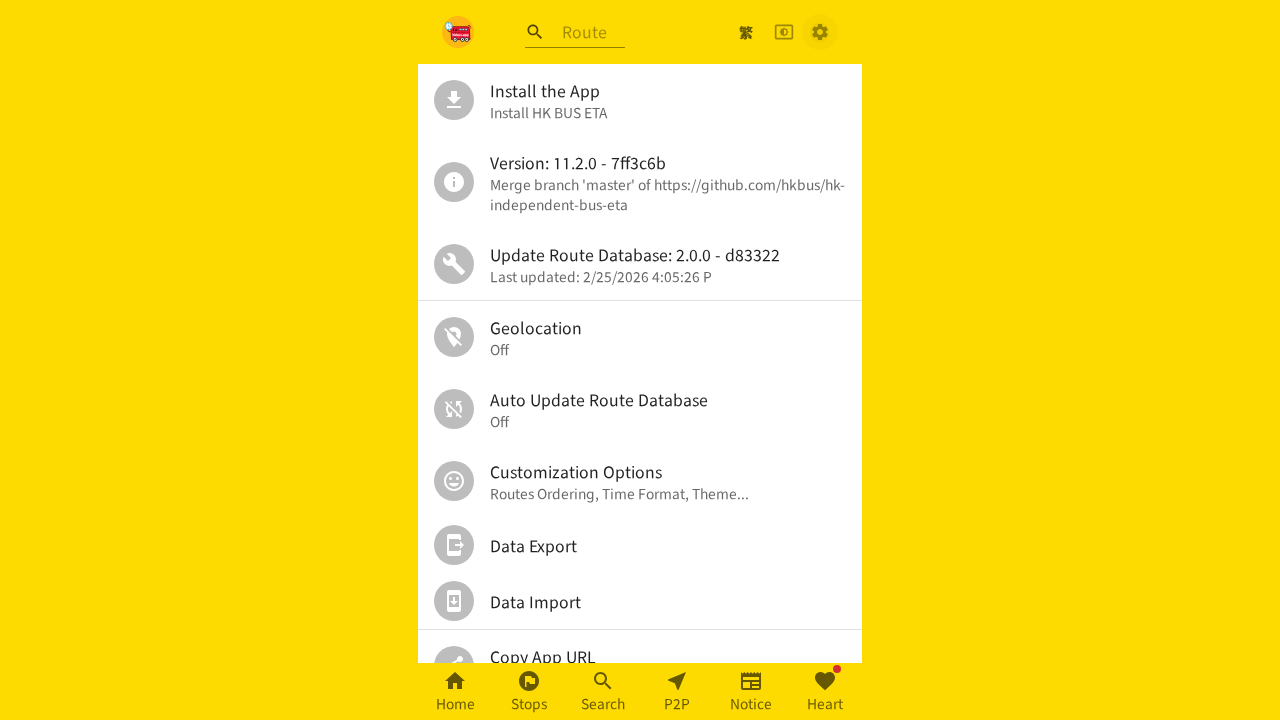

Waited 2 seconds for settings menu to load (iteration 3)
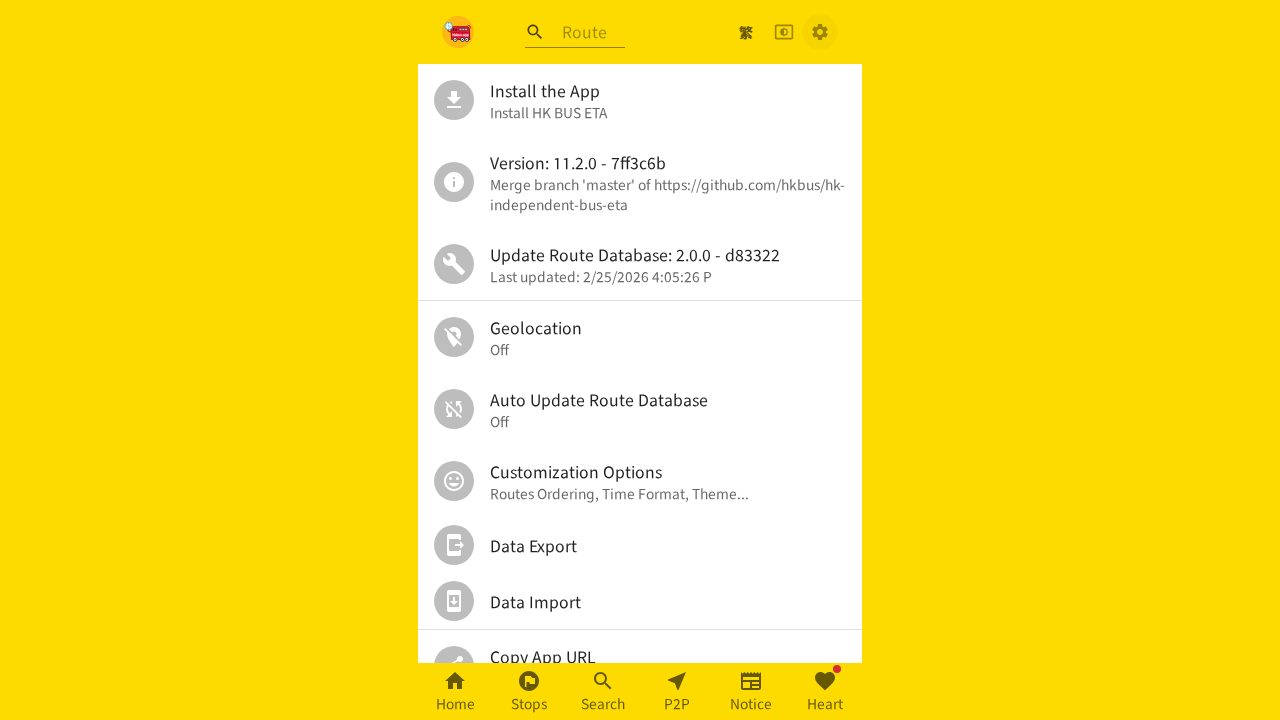

Clicked personal settings option (iteration 3) at (640, 481) on //*[@id="root"]/div/div[2]/div/ul/div[6]
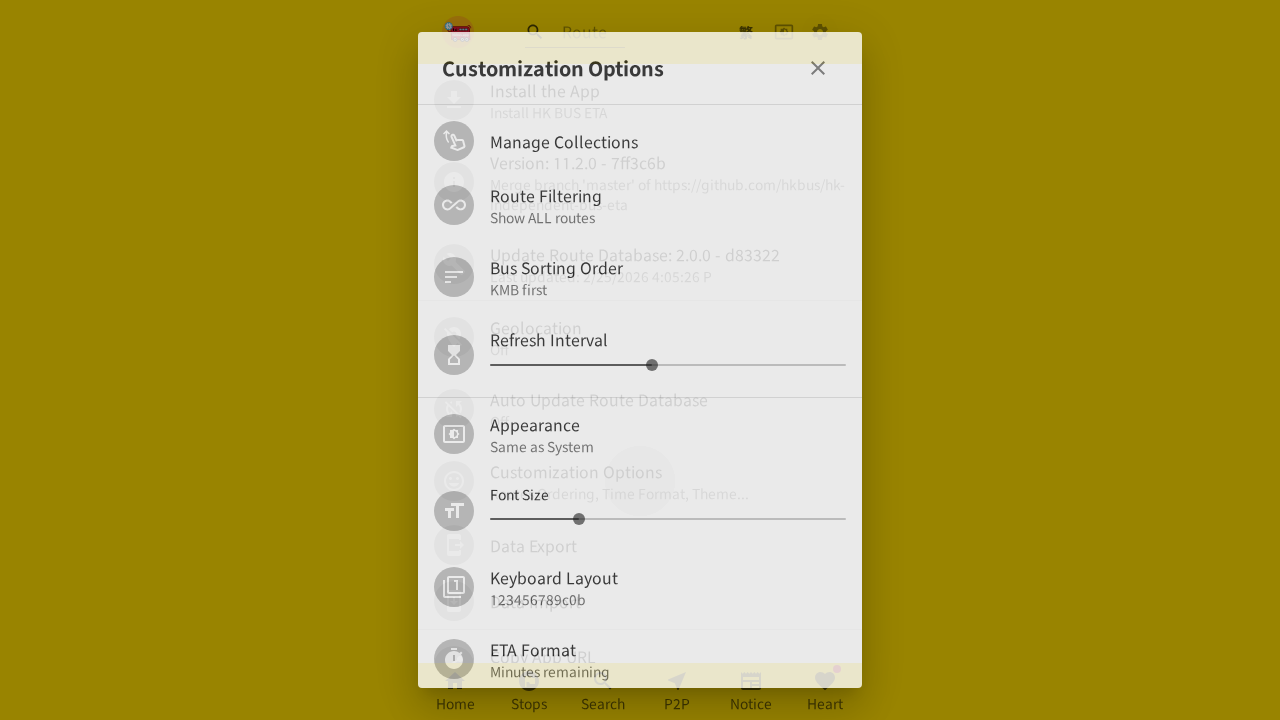

Waited 2 seconds for personal settings to load (iteration 3)
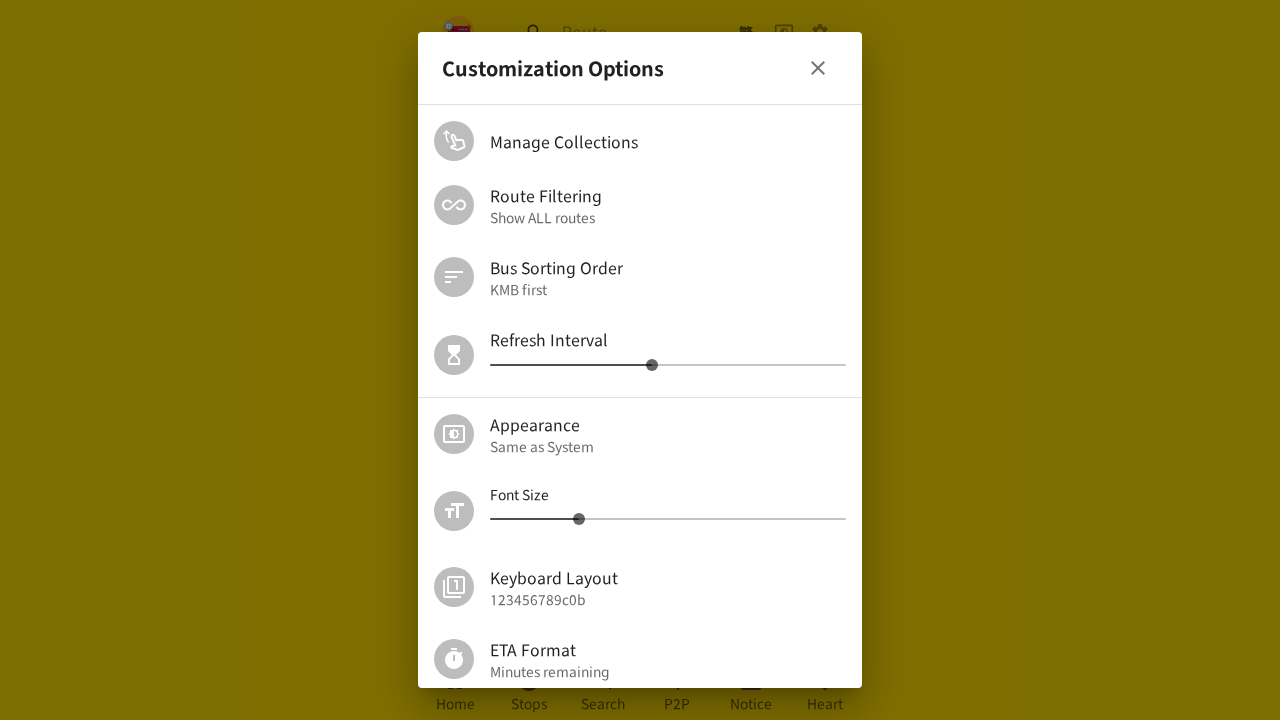

Retrieved font size value for iteration 3: 14
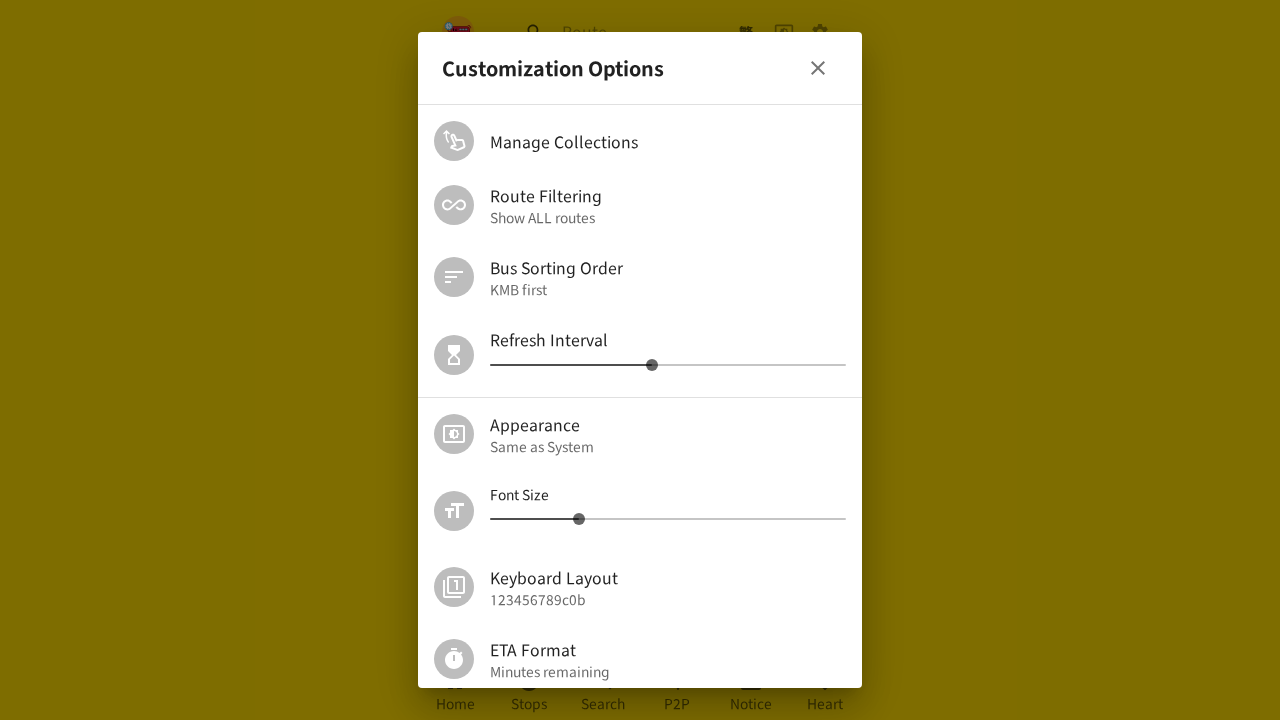

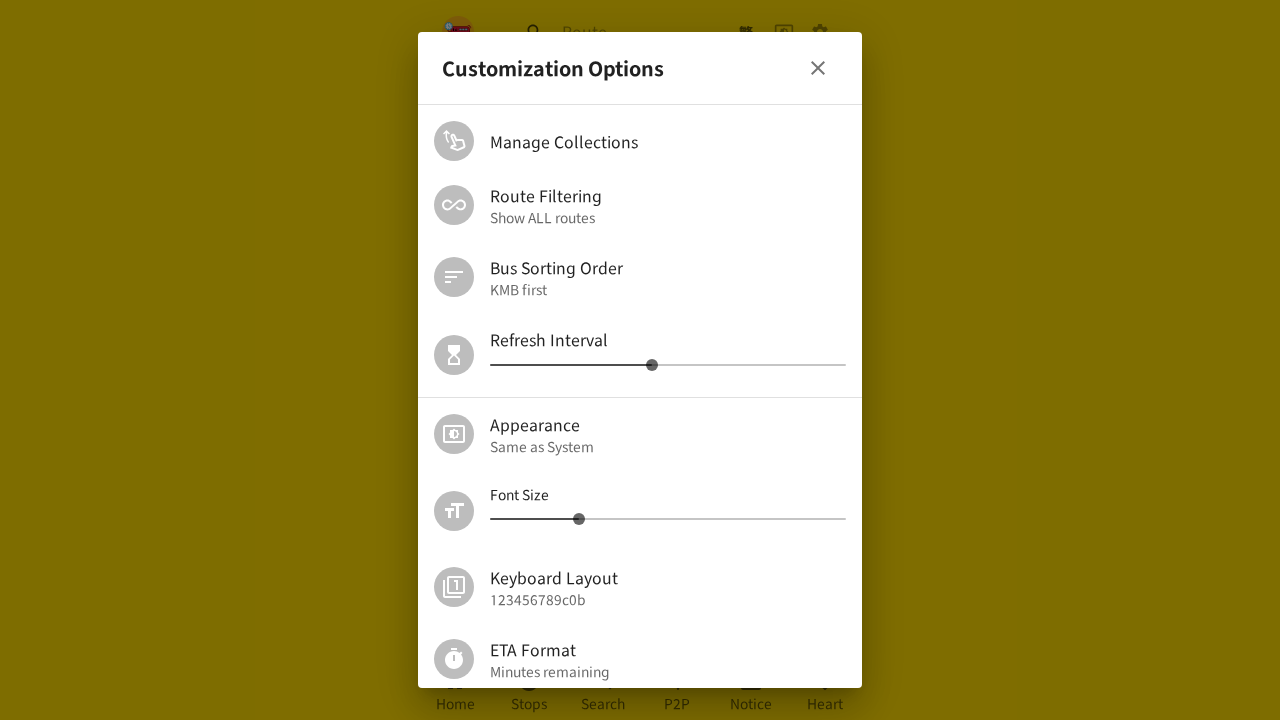